Tests an Angular practice form by filling in name and email fields, checking a checkbox, clearing and re-entering the name field, submitting the form, and verifying the success alert message appears.

Starting URL: https://rahulshettyacademy.com/angularpractice/

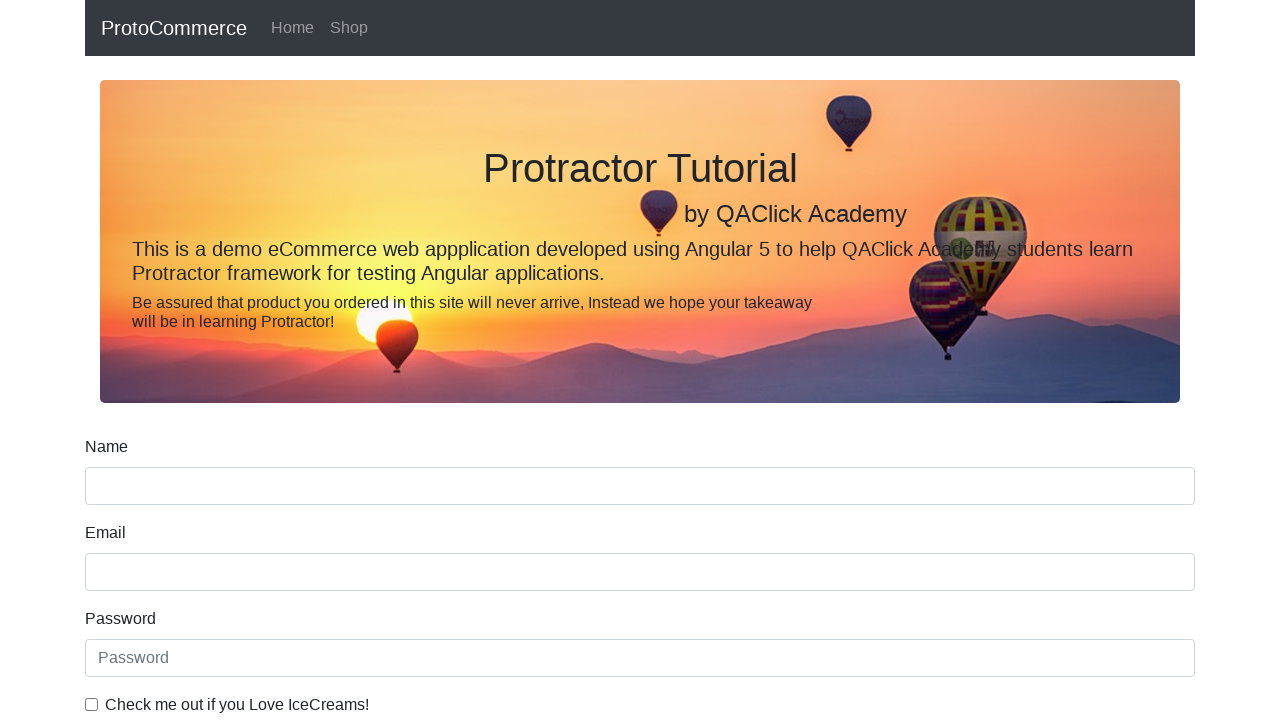

Filled name field with 'Tester' on input[name='name']
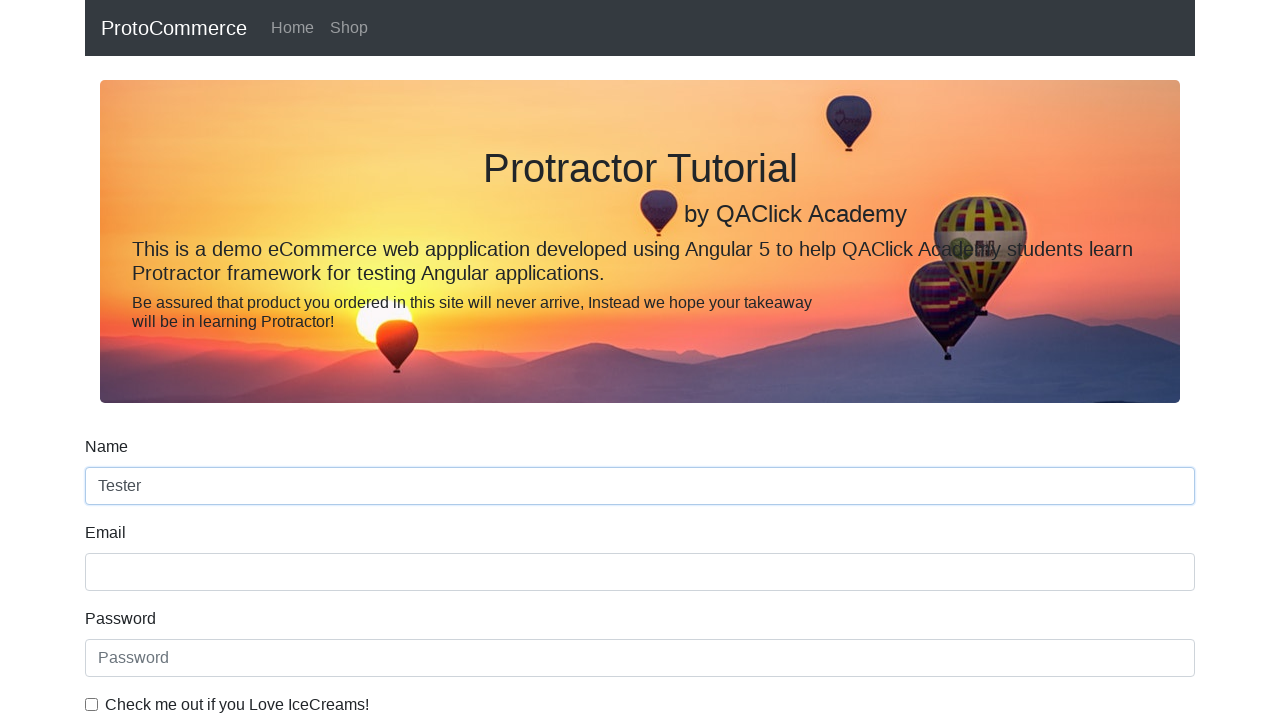

Filled email field with 'ssqa@litepoint.com' on input[name='email']
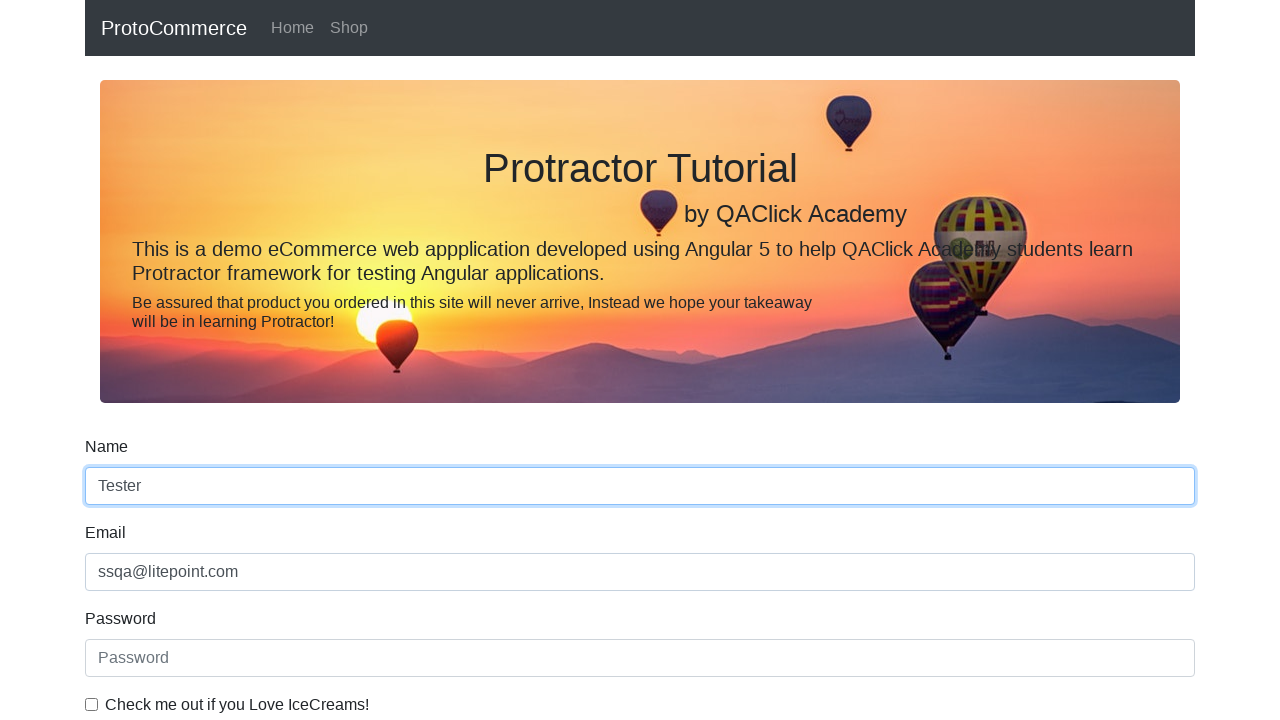

Clicked the practice form checkbox at (92, 704) on #exampleCheck1
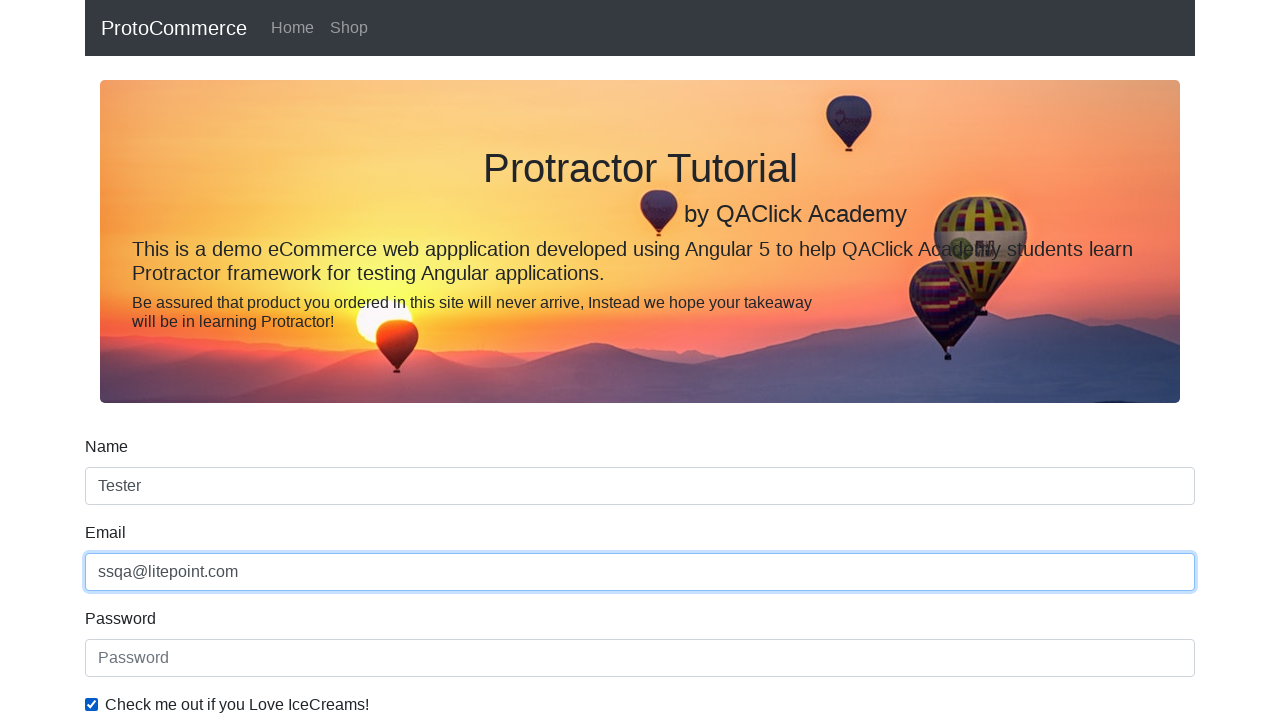

Cleared name field and entered 'ssqa_test' on input[name='name']
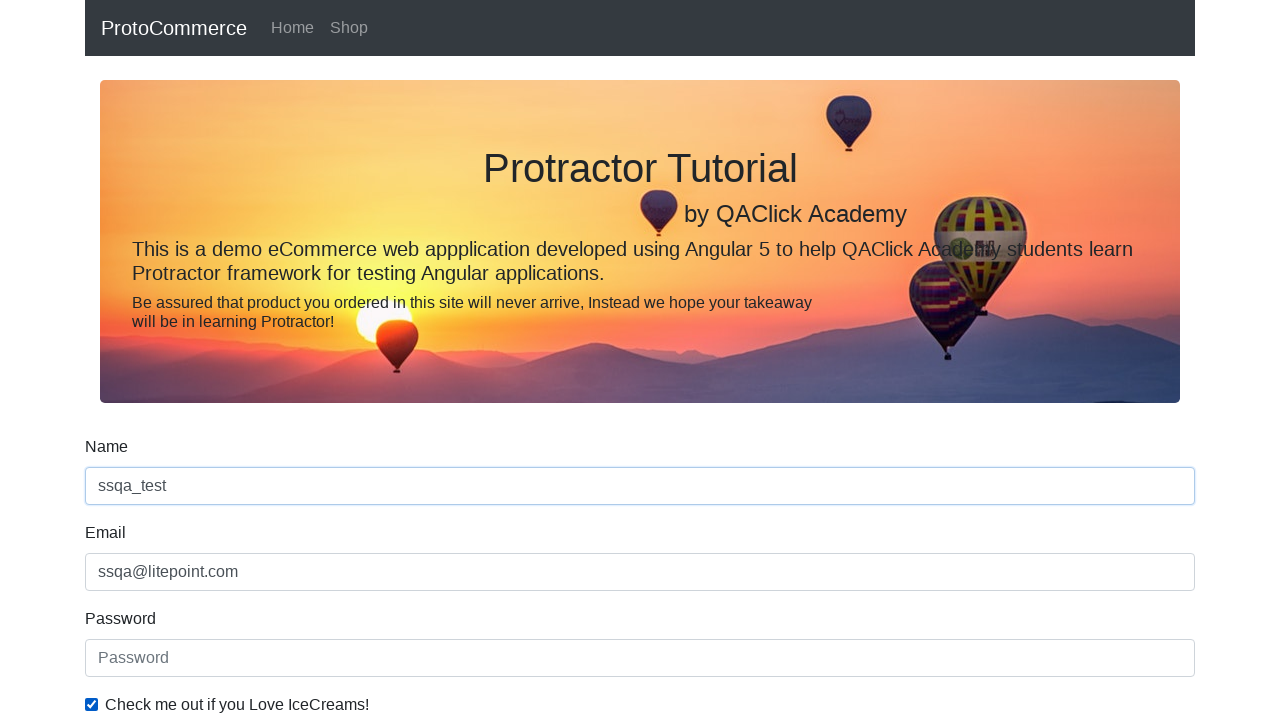

Clicked the submit button at (123, 491) on input.btn.btn-success
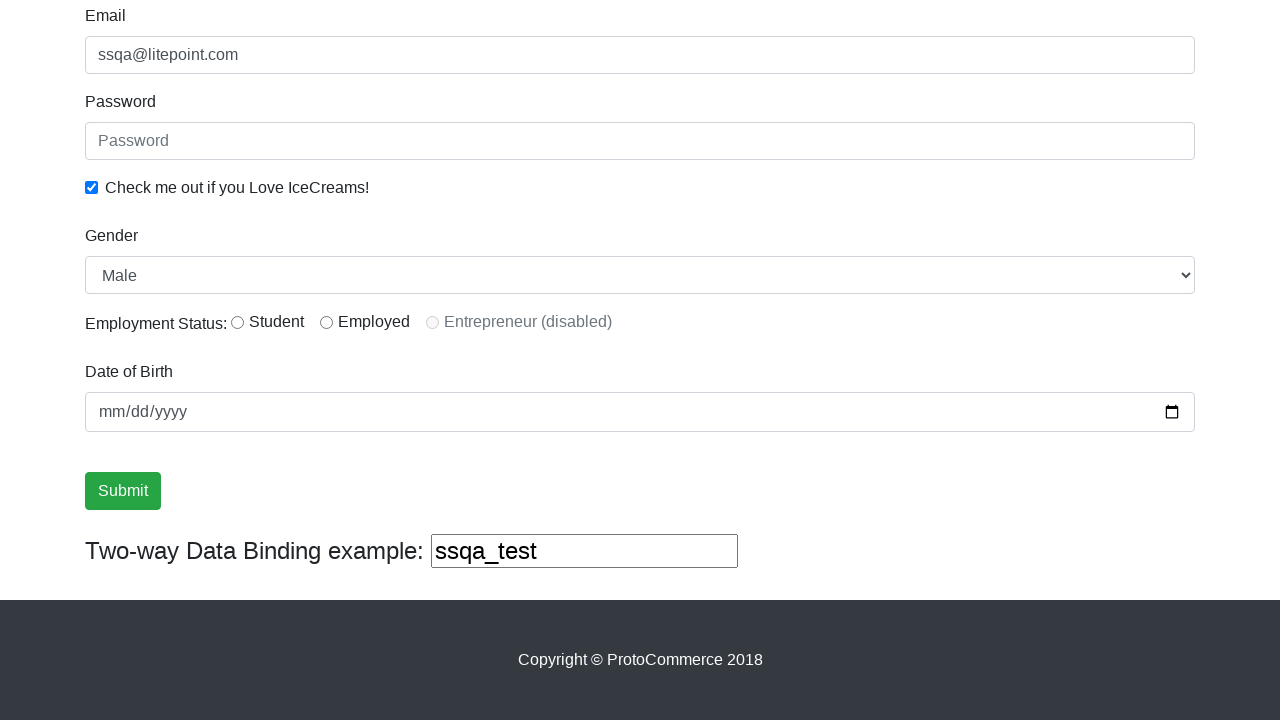

Success alert message appeared on form submission
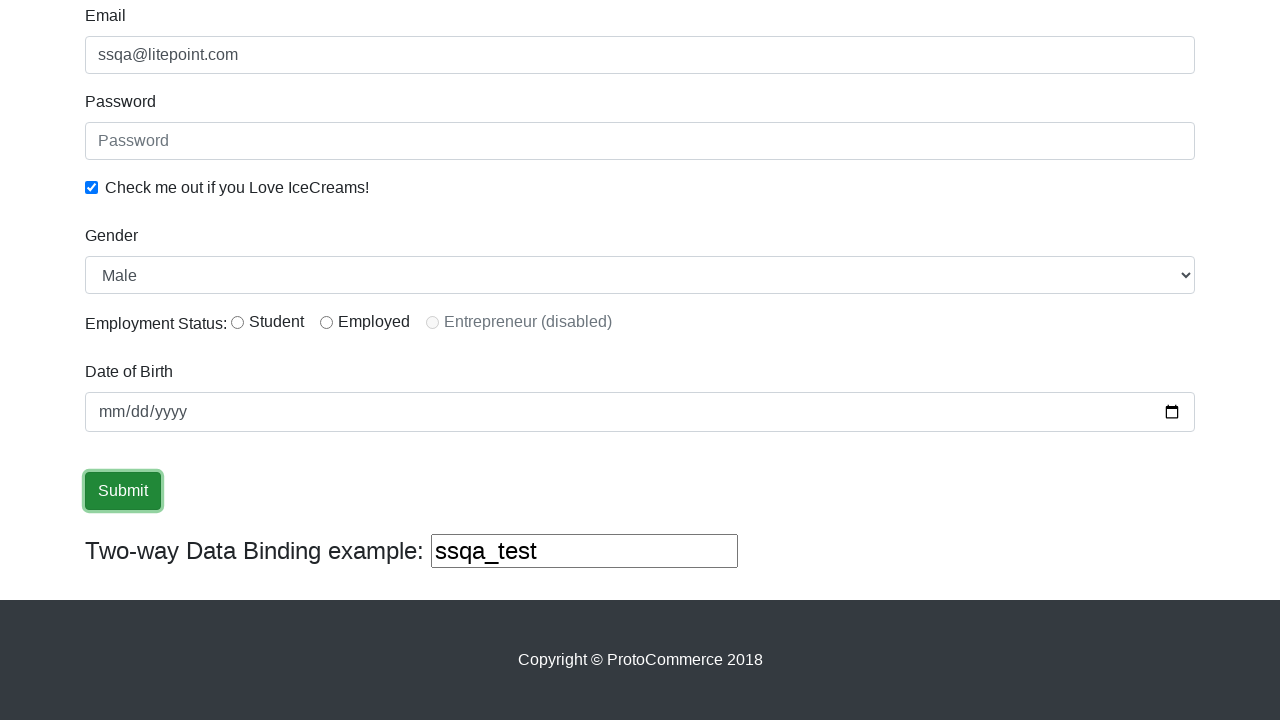

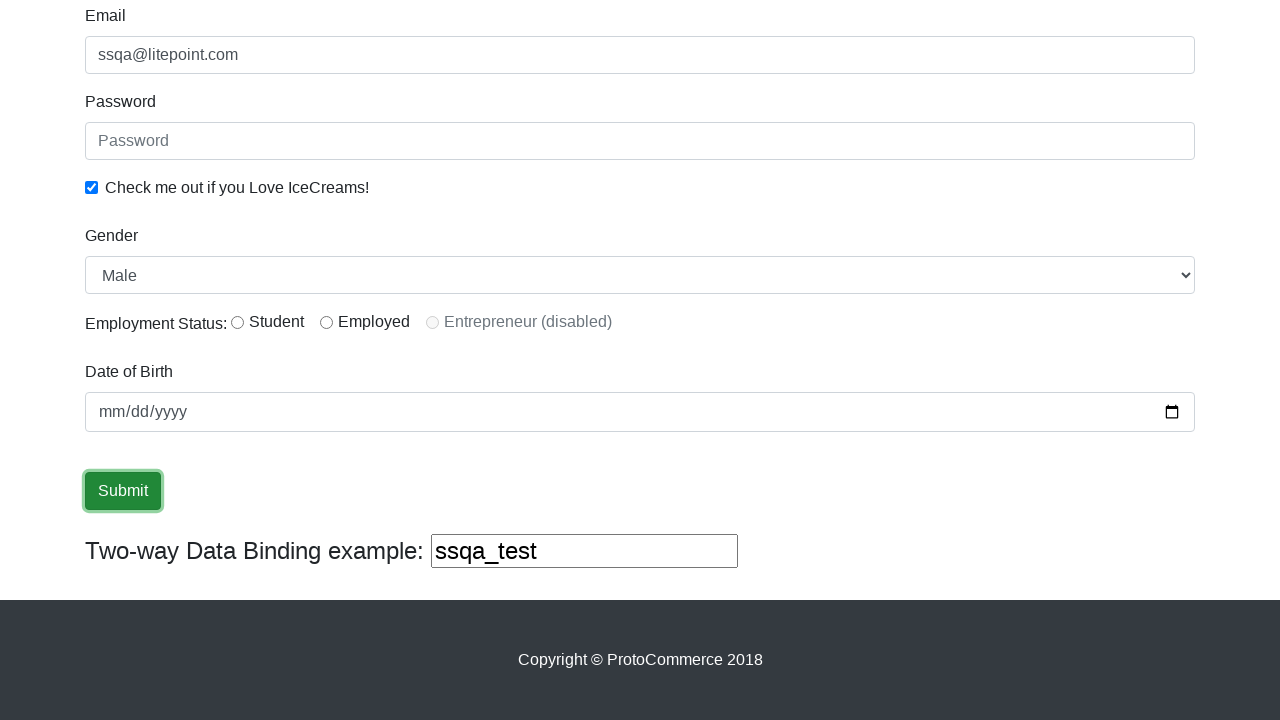